Tests browser navigation by visiting a page, navigating to the about section, then using browser back and forward buttons

Starting URL: https://slackingslacker.github.io/seleniumindex

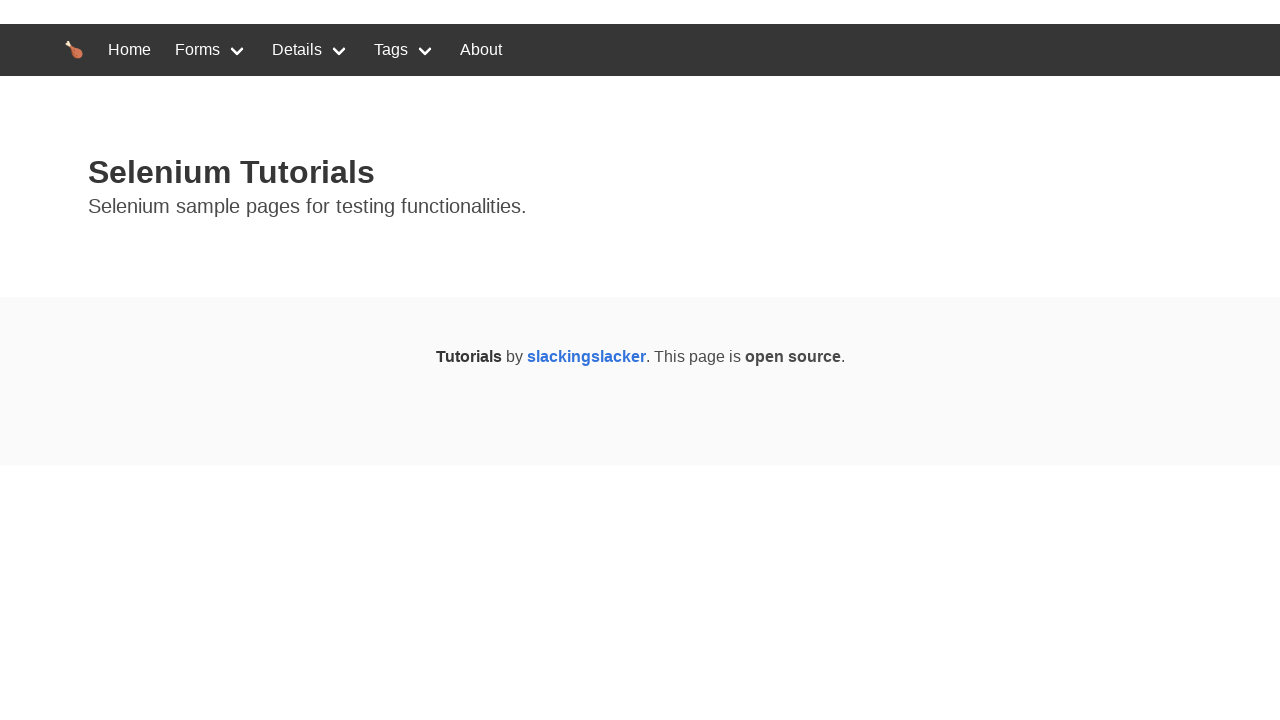

Navigated to about page
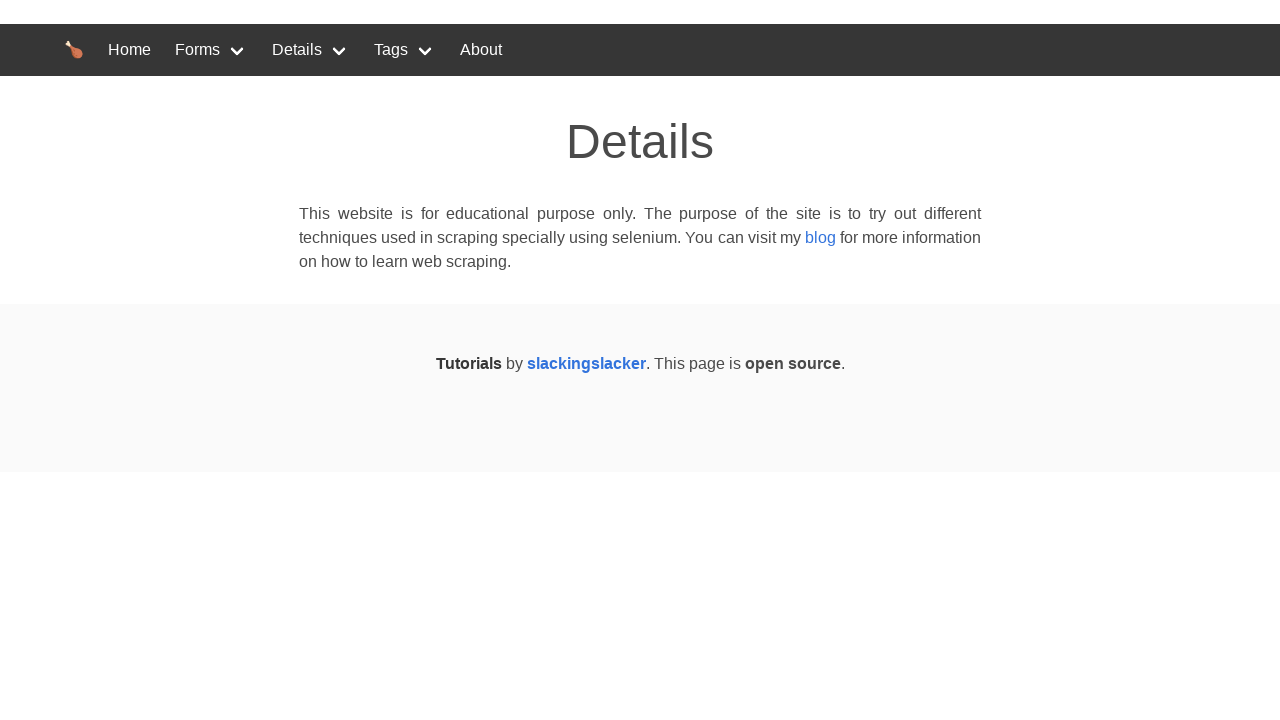

Clicked browser back button to return to previous page
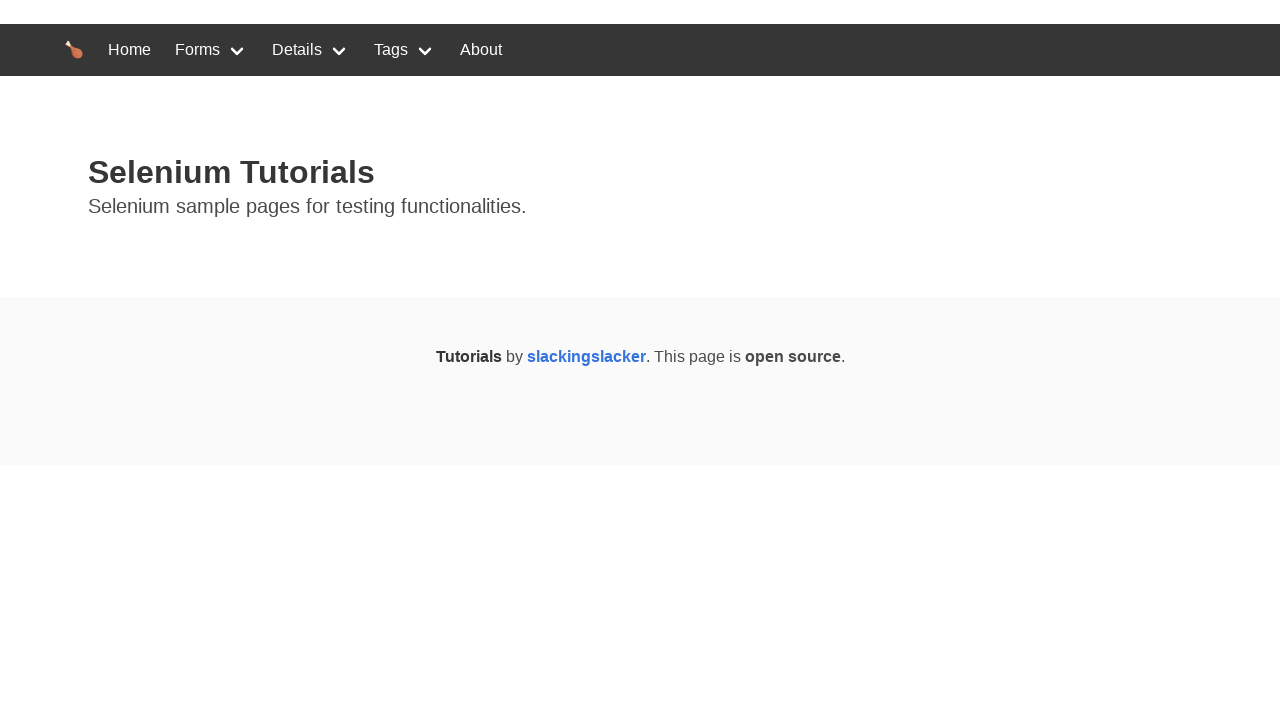

Clicked browser forward button to return to about page
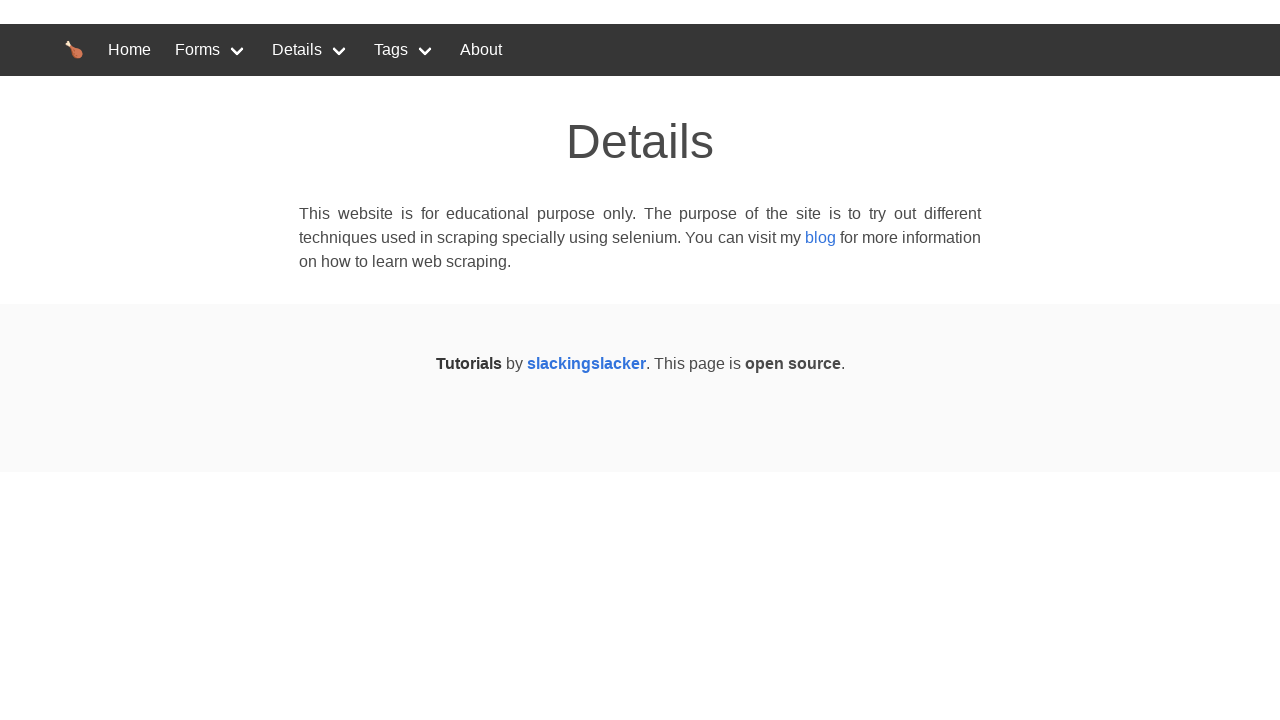

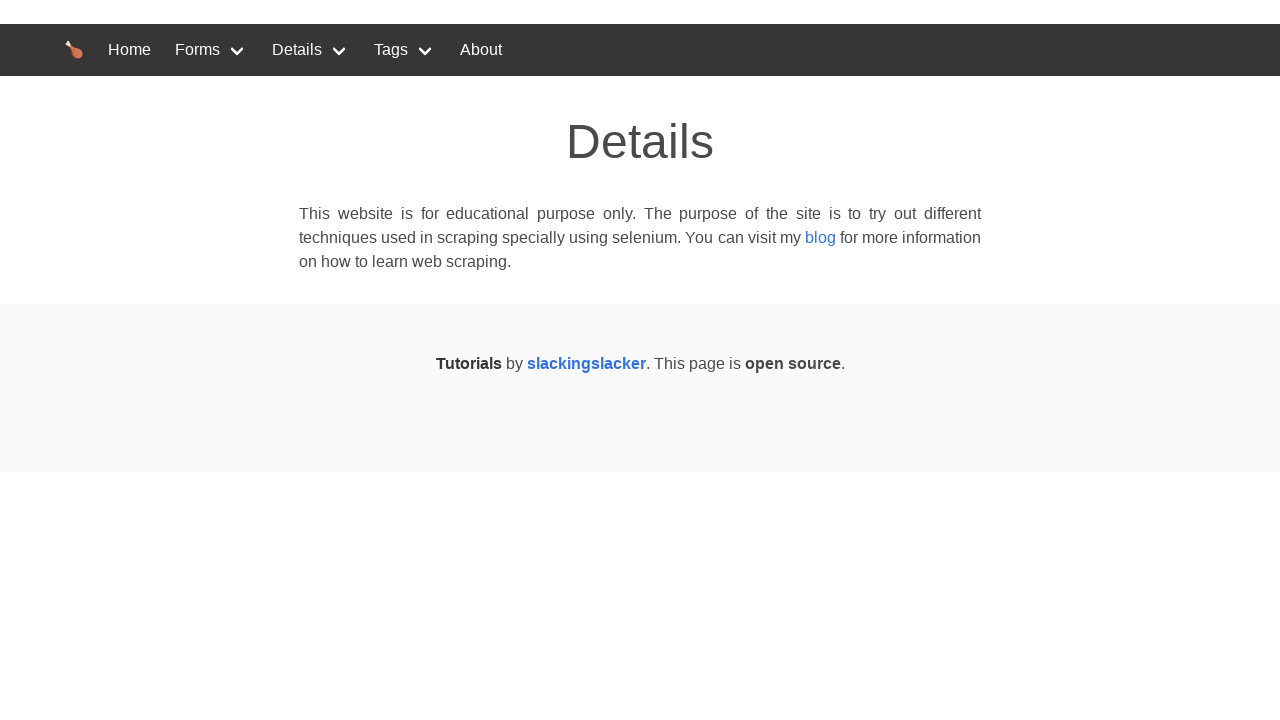